Tests date input by clearing the field and typing a date directly into the text box

Starting URL: https://kristinek.github.io/site/examples/actions

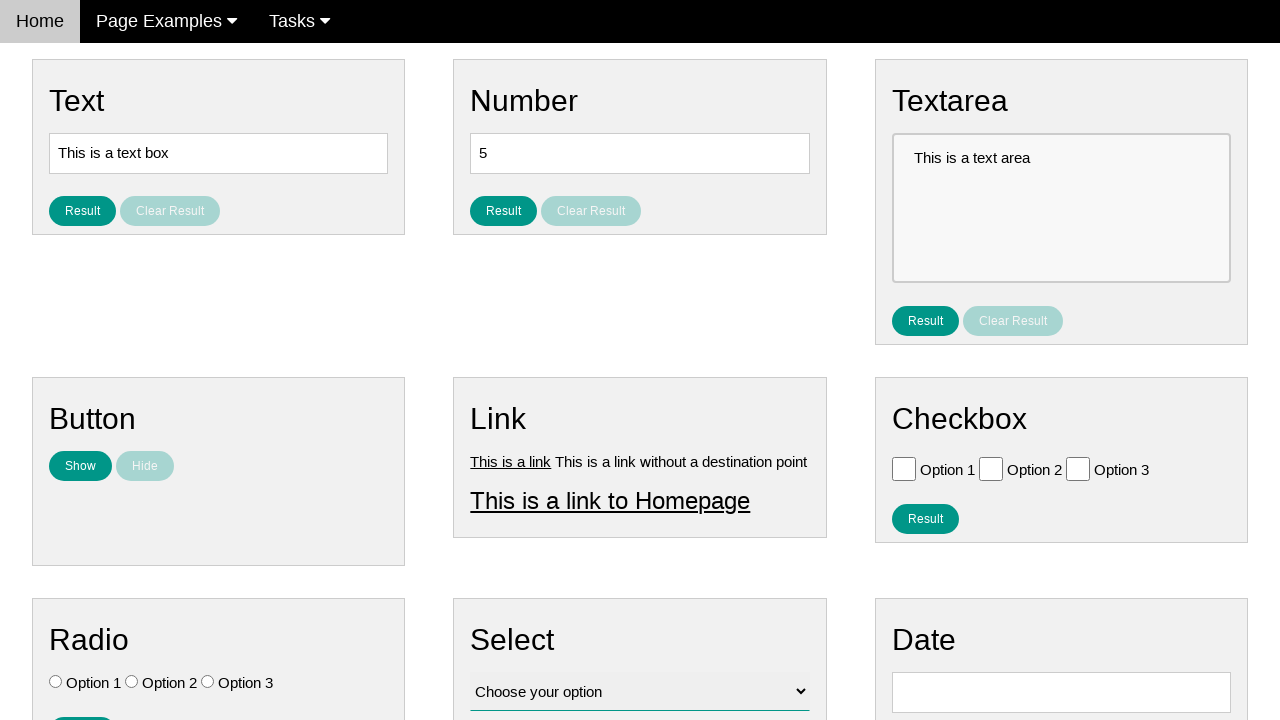

Cleared the date input field on input#vfb-8
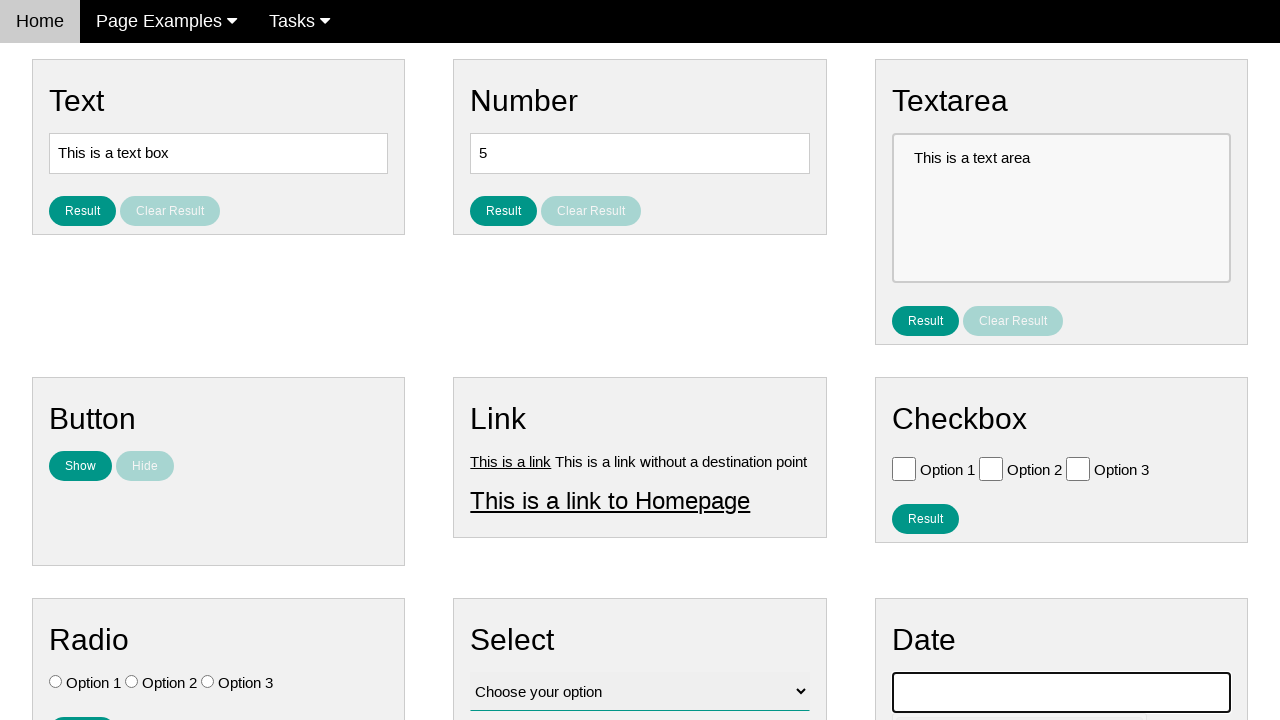

Entered date '12/15/2014' into the date input field on input#vfb-8
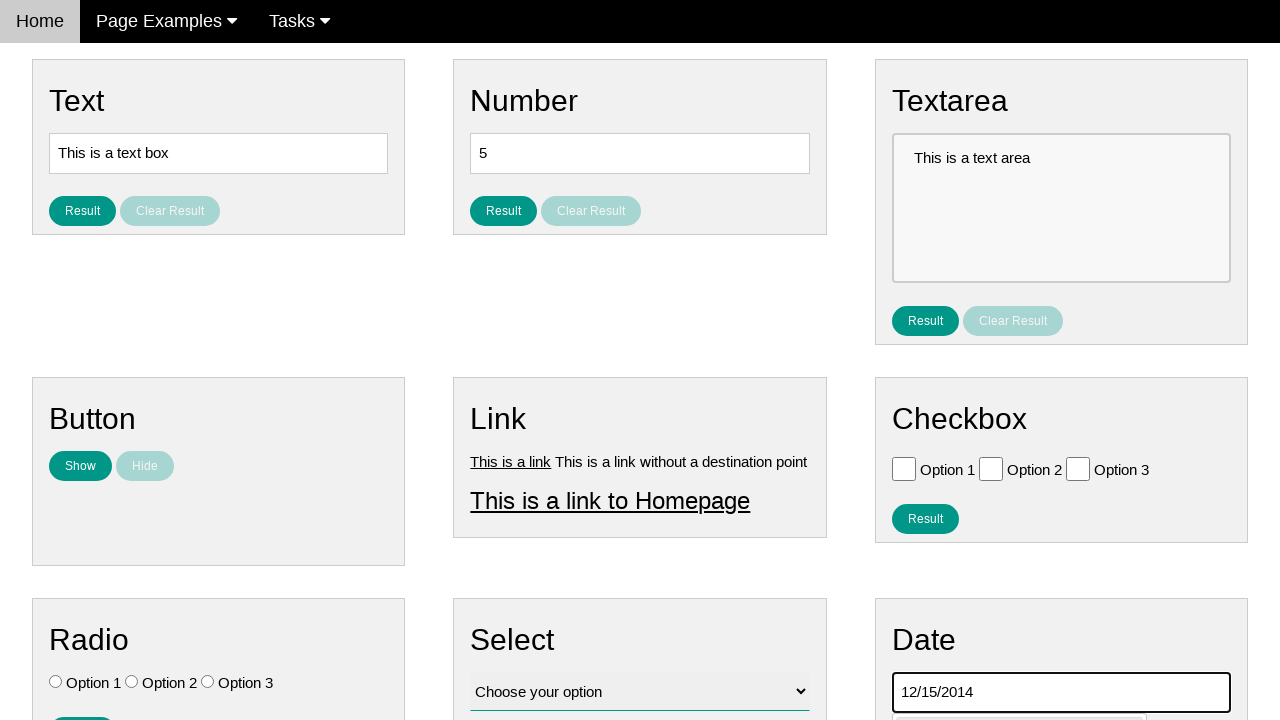

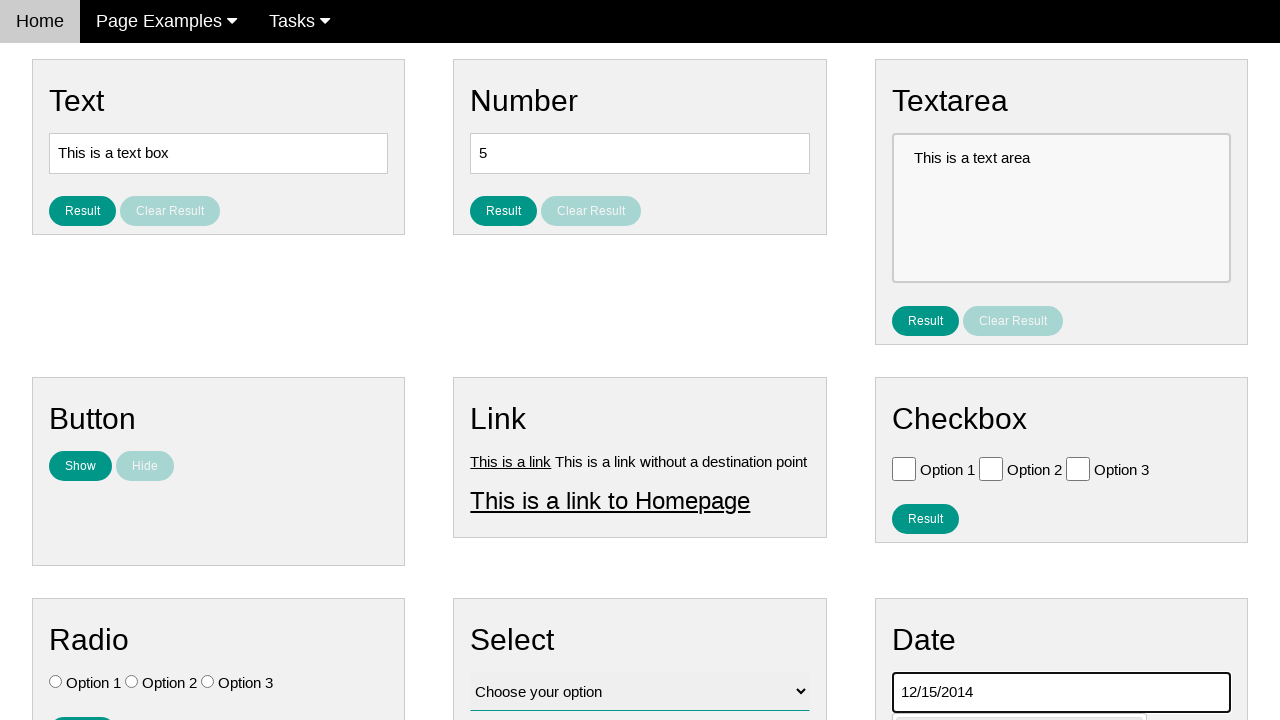